Tests browser window resizing by cycling through common screen resolutions (1920x1080, 1366x768, 1440x900) on the Selenium website to verify responsive behavior.

Starting URL: https://www.selenium.dev/

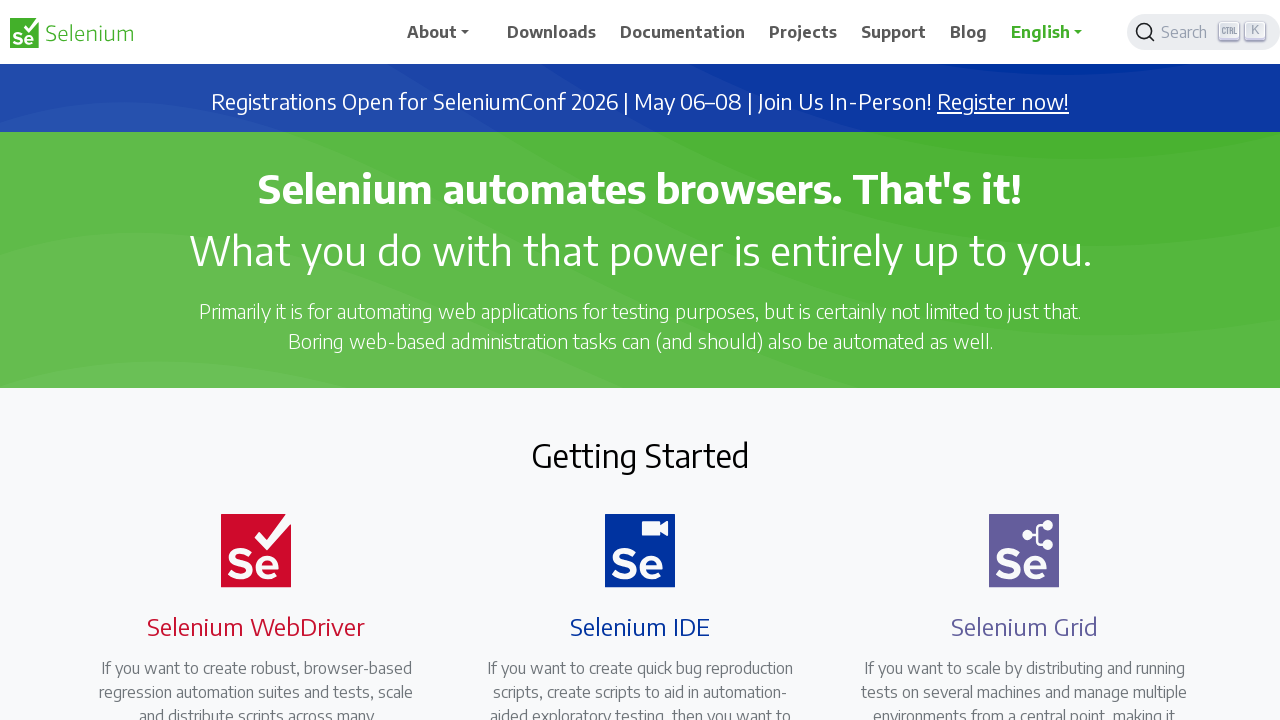

Set viewport size to 1920x1080
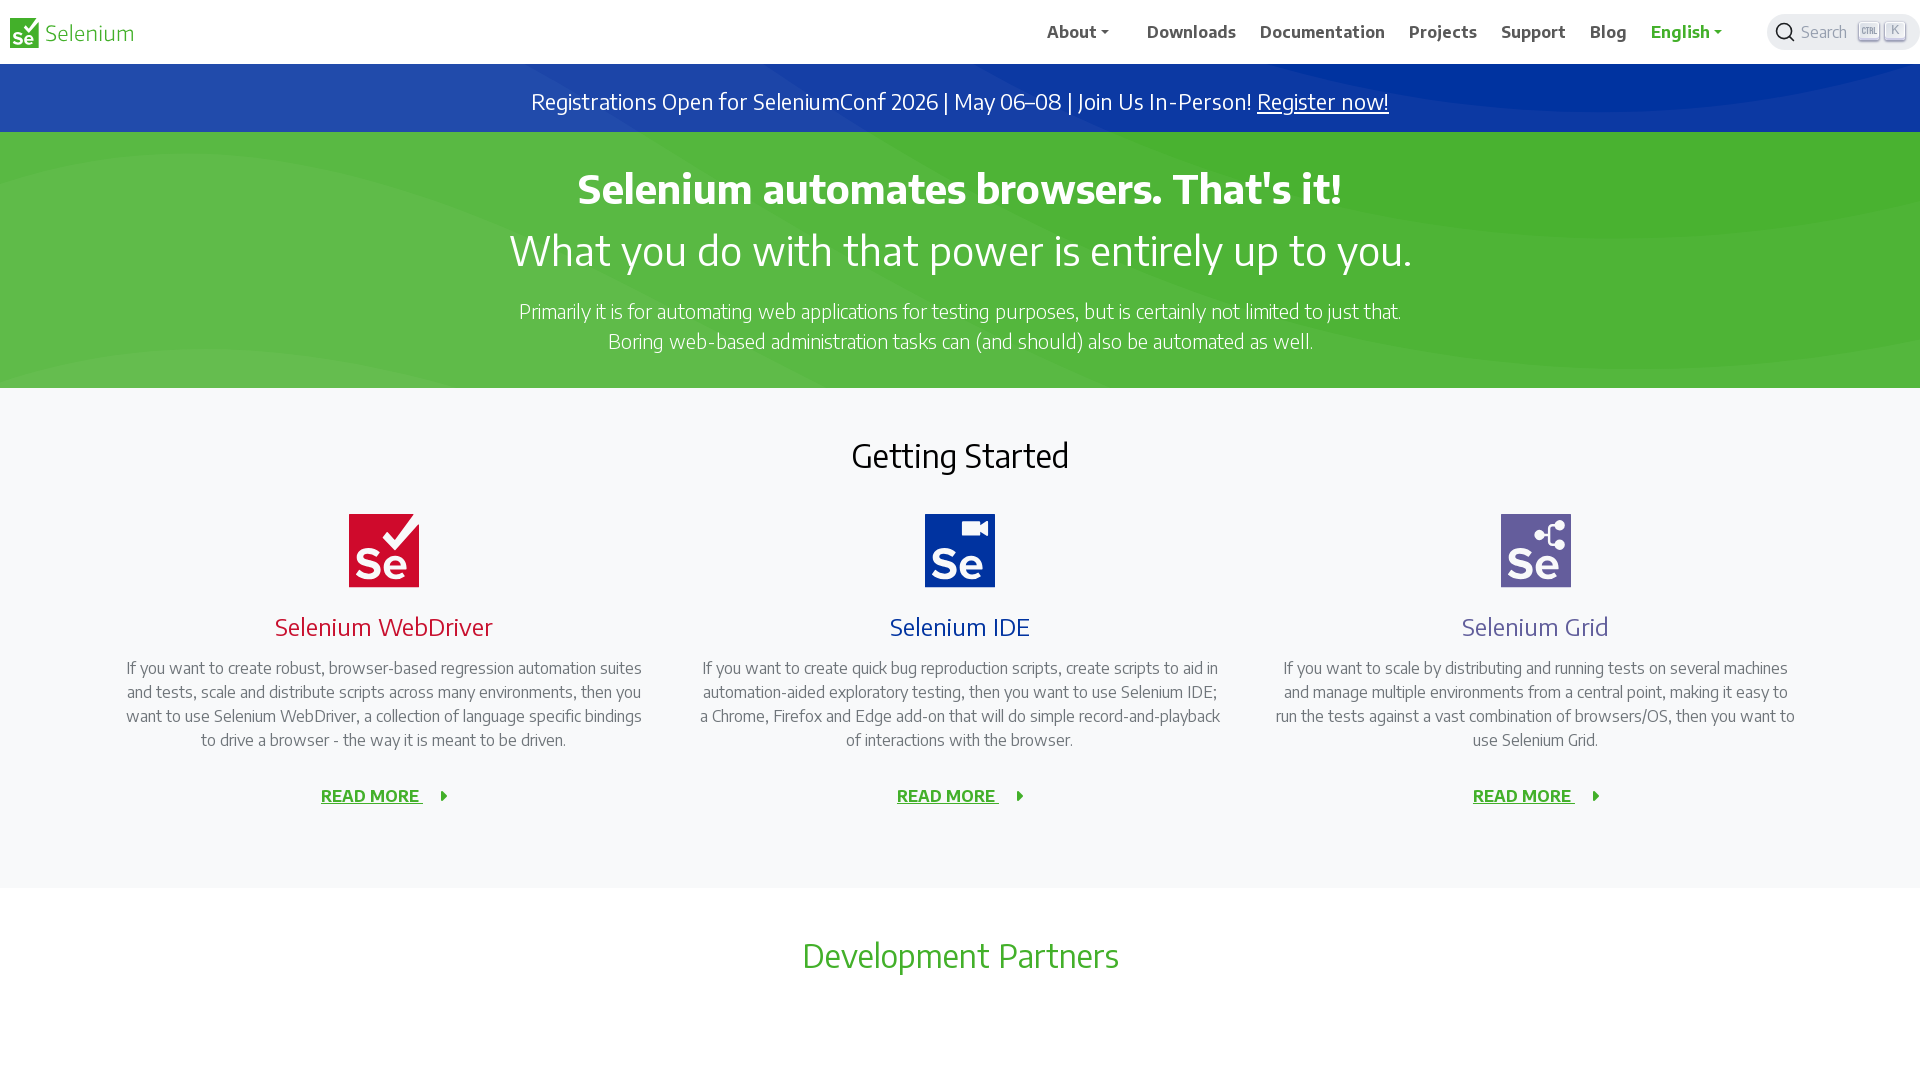

Page adjusted to responsive layout for 1920x1080 resolution
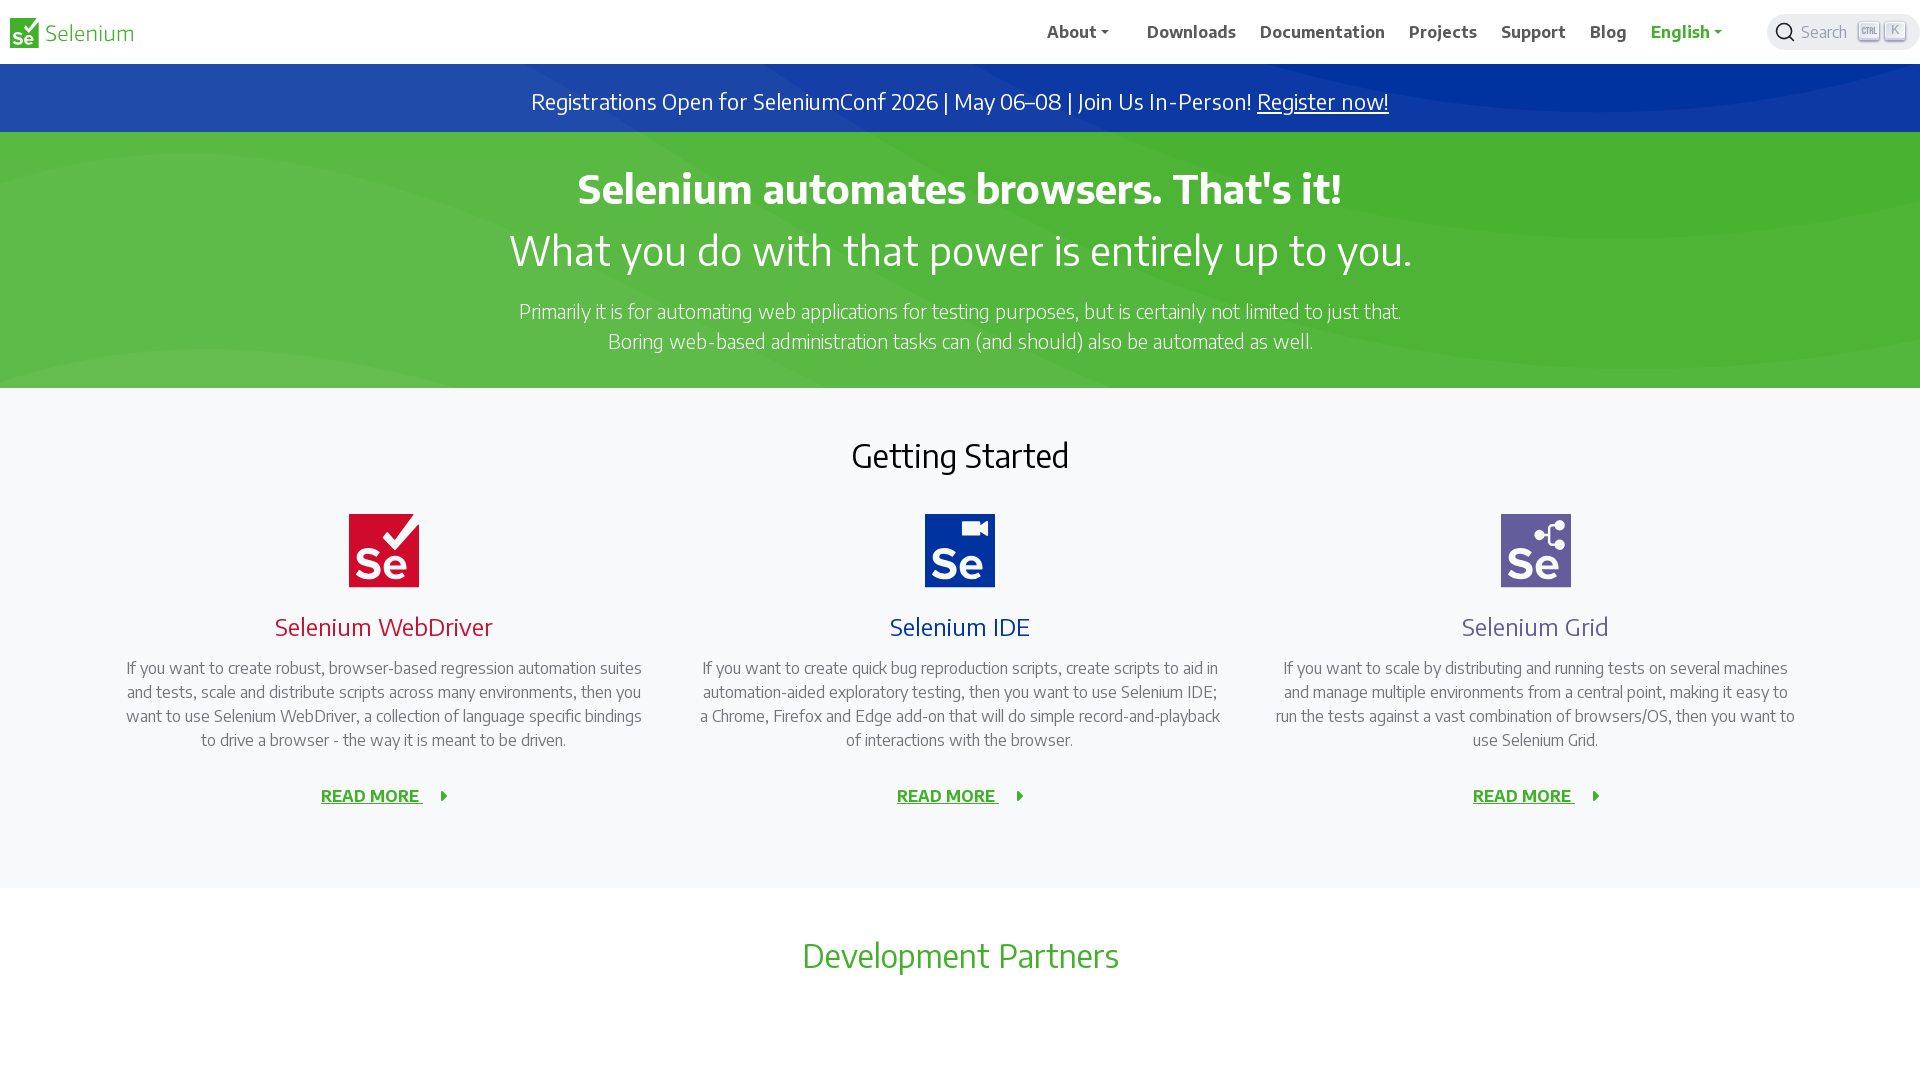

Set viewport size to 1366x768
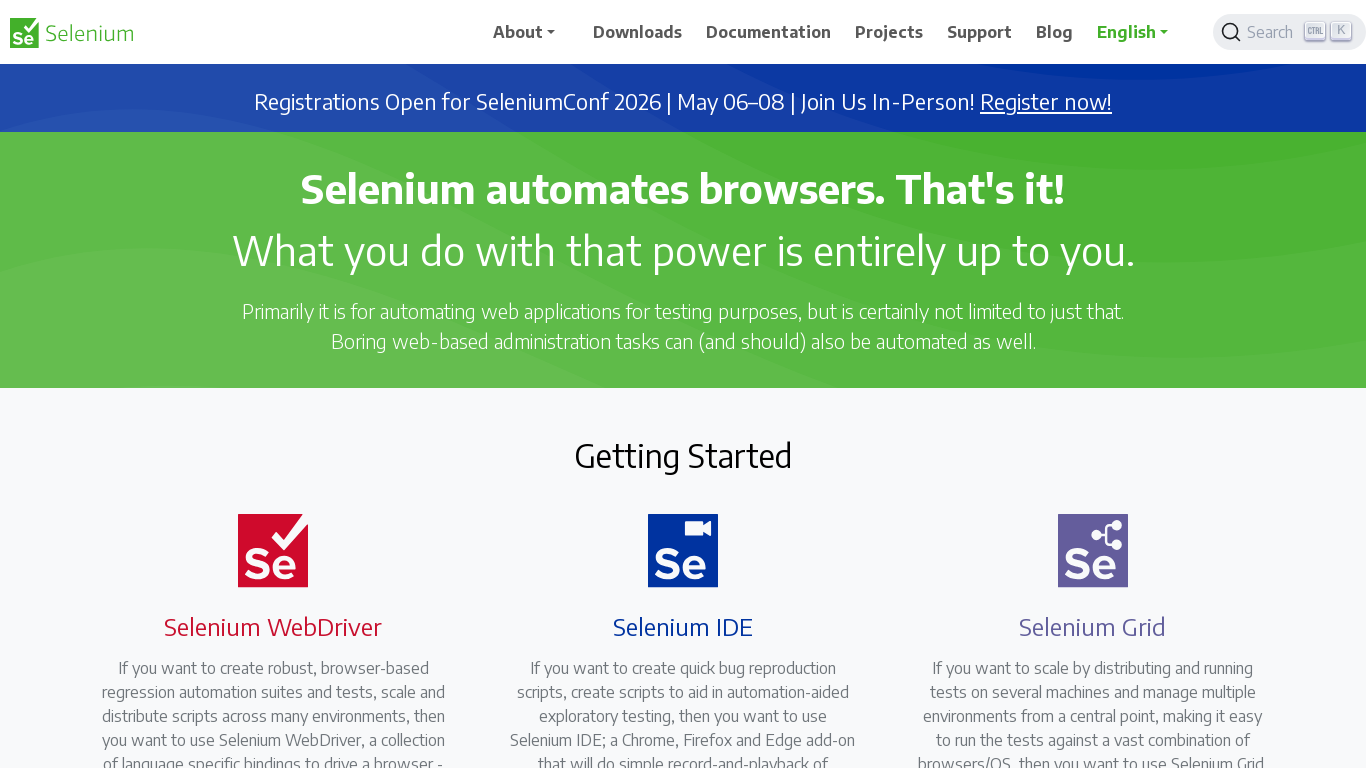

Page adjusted to responsive layout for 1366x768 resolution
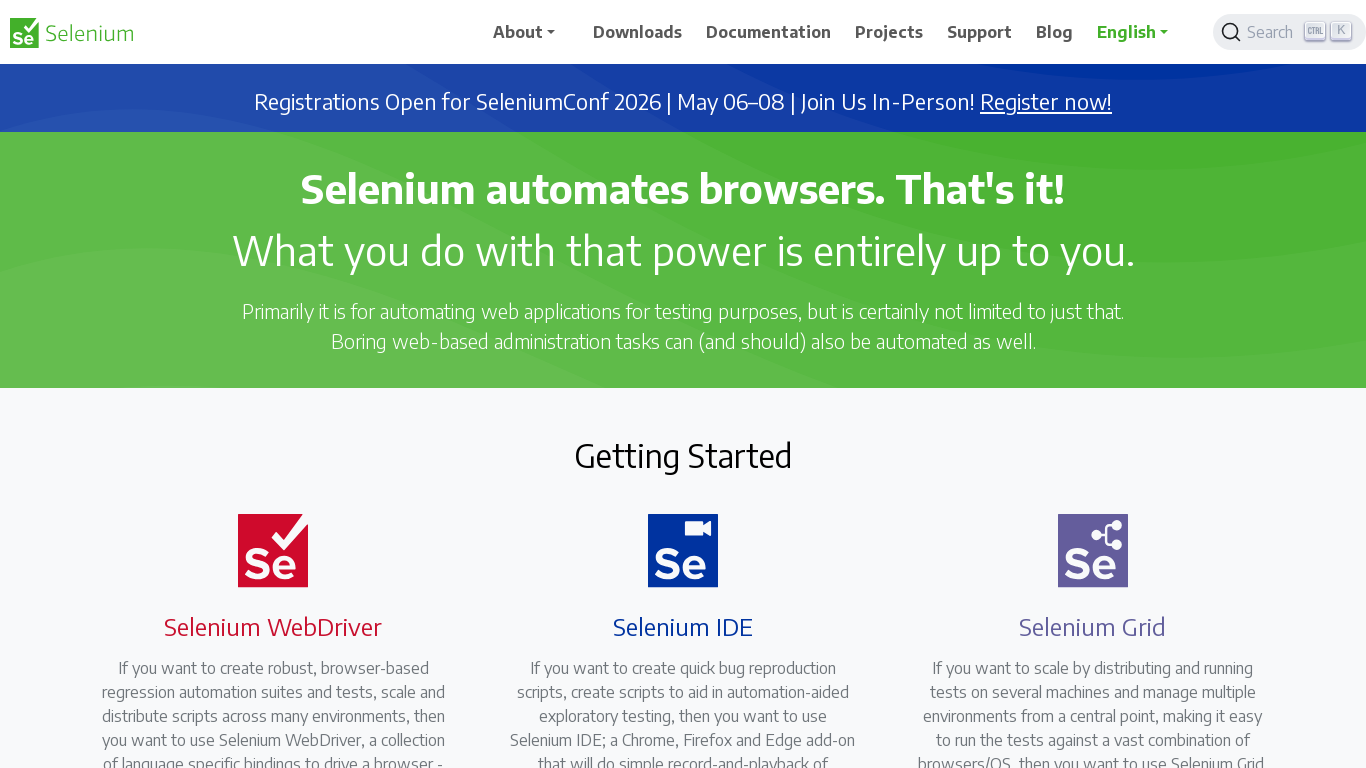

Set viewport size to 1440x900
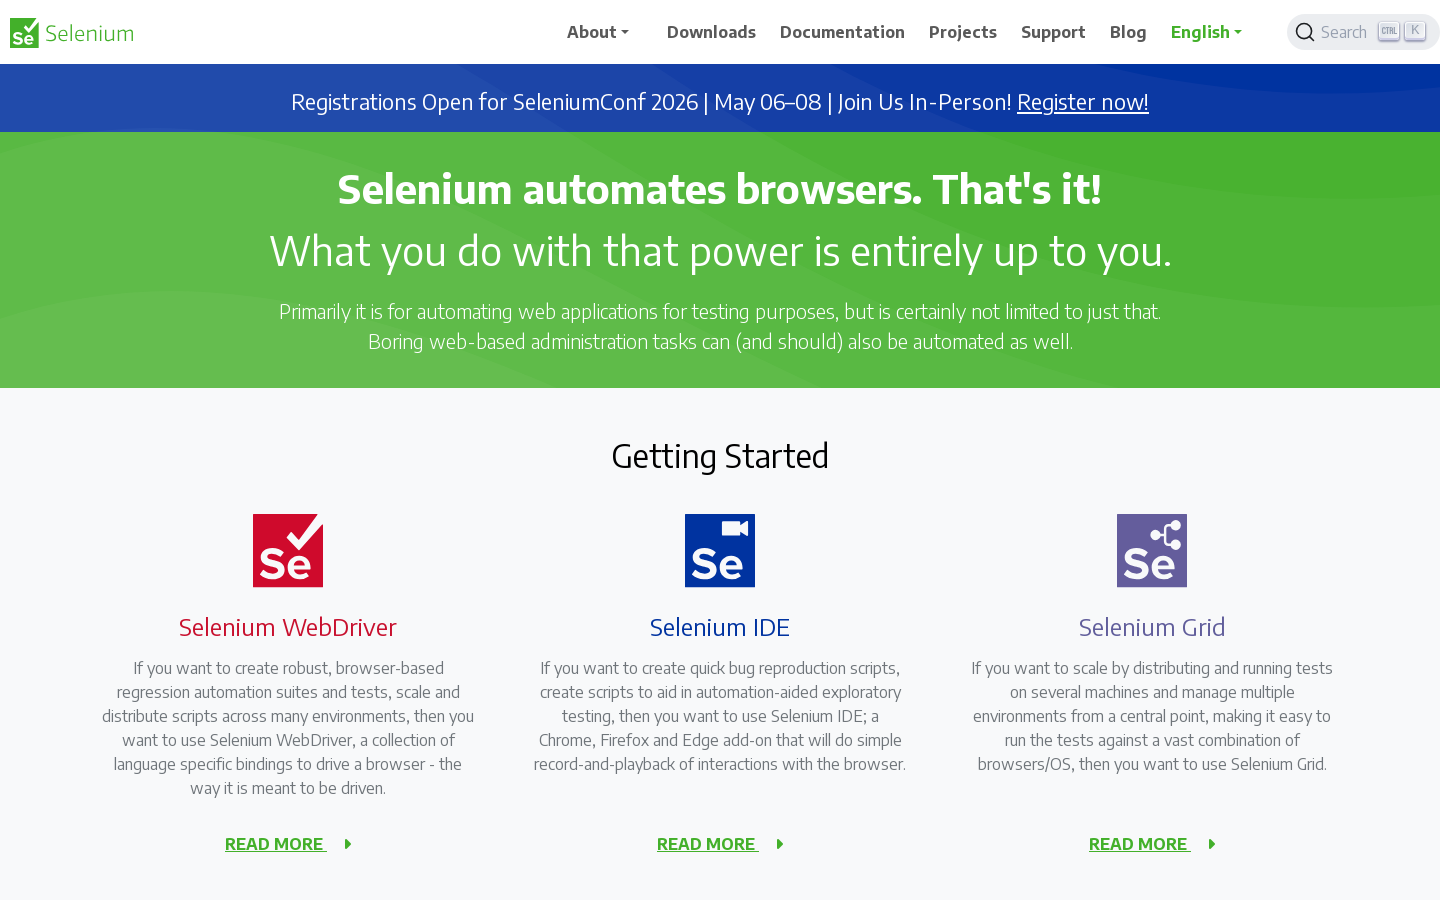

Page adjusted to responsive layout for 1440x900 resolution
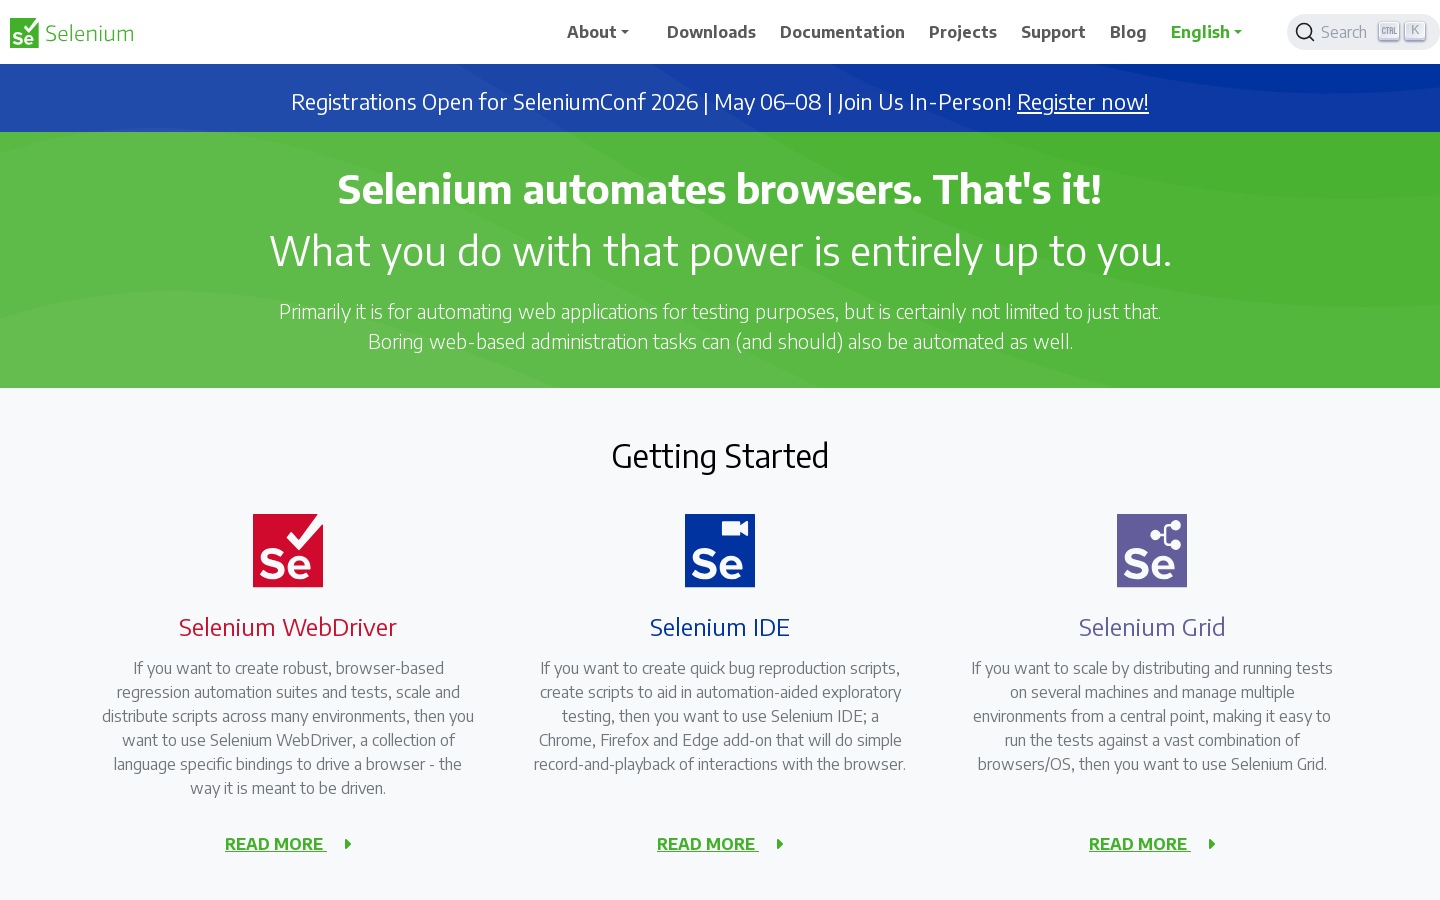

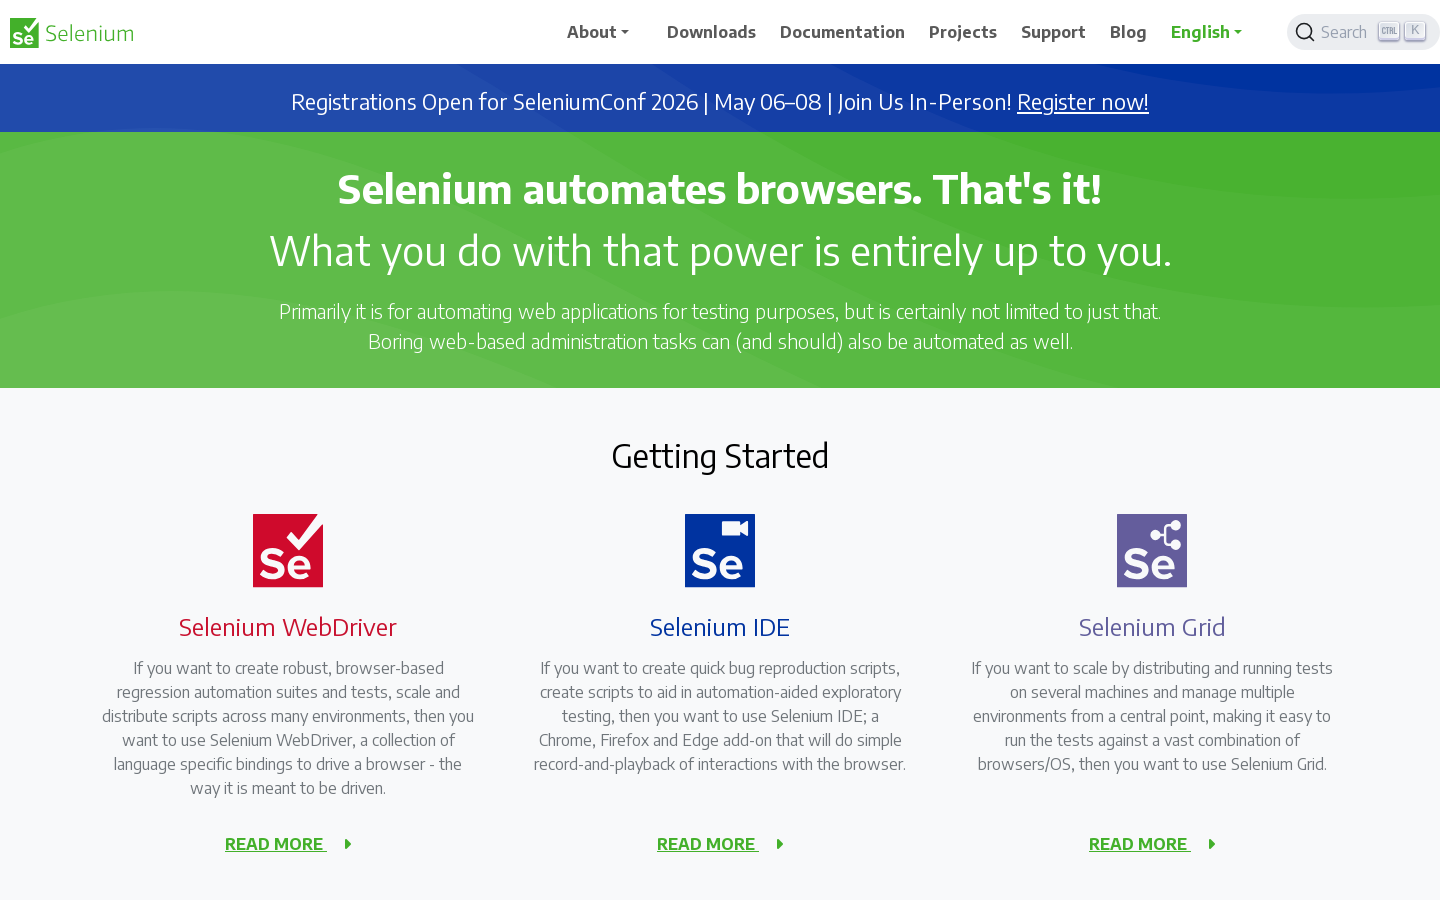